Tests opting out of A/B tests by adding an opt-out cookie after visiting the page, then refreshing to verify the opt-out takes effect.

Starting URL: http://the-internet.herokuapp.com/abtest

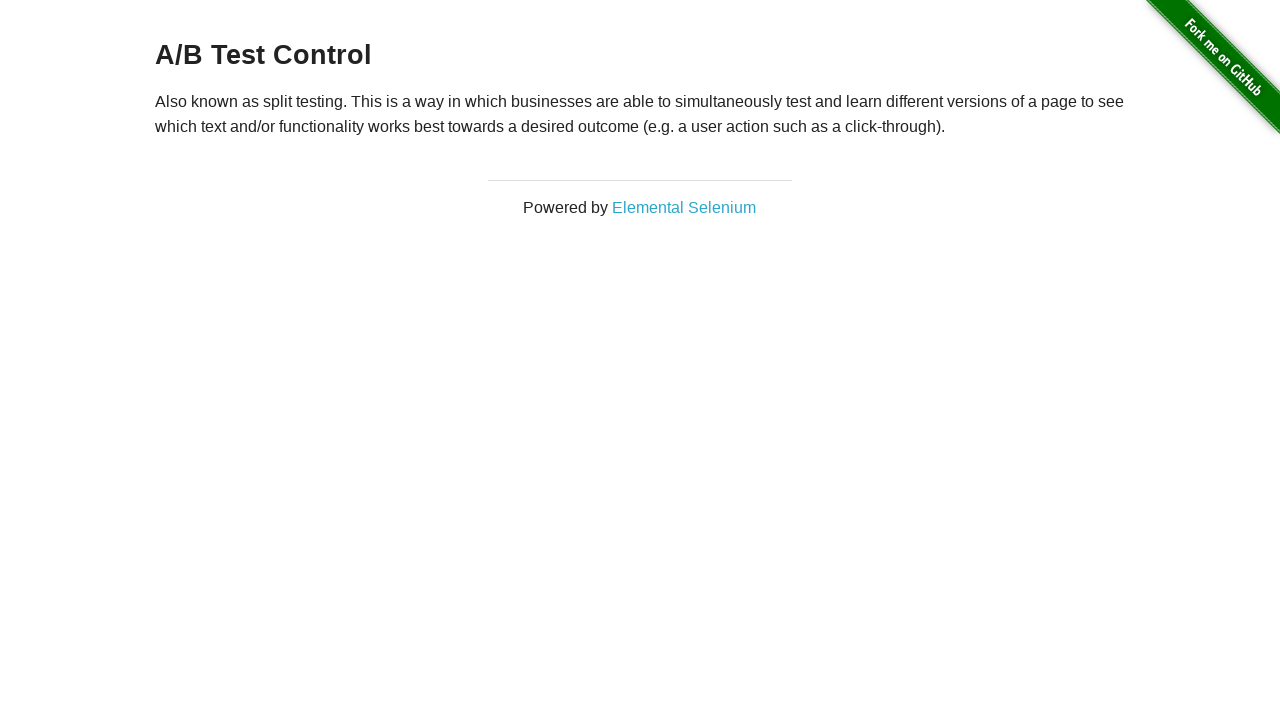

Retrieved initial heading text from page
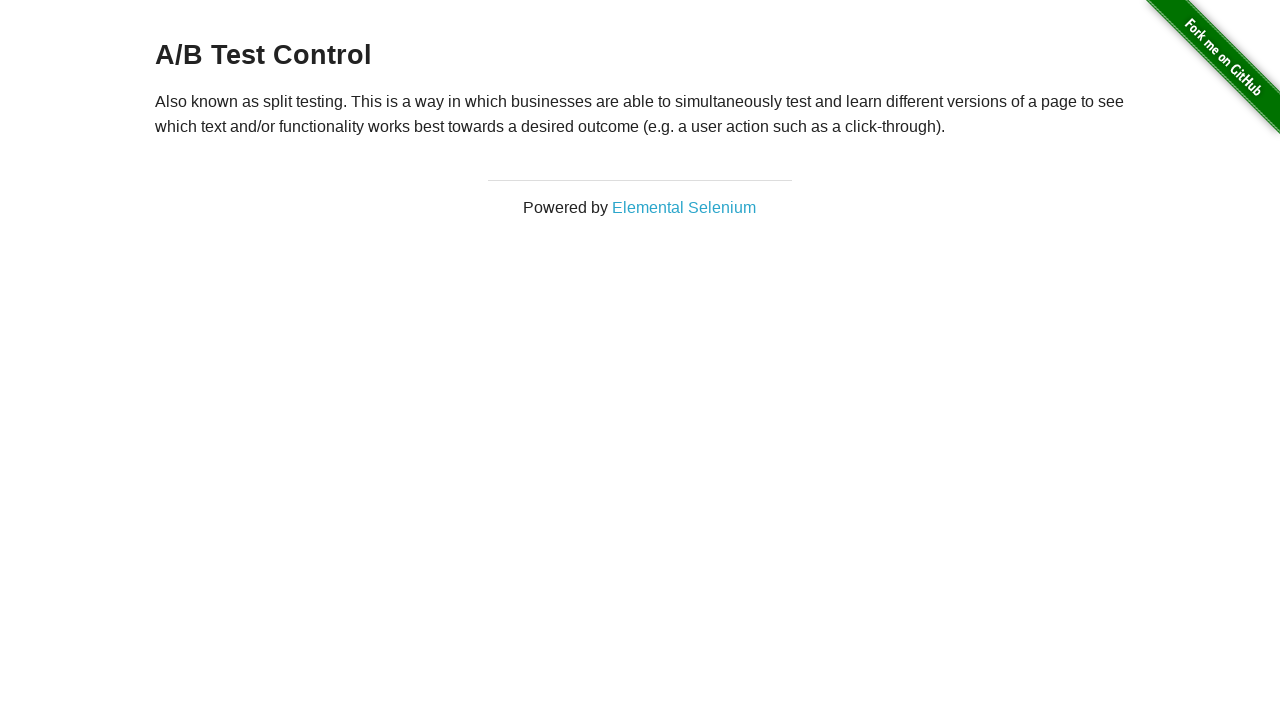

Added optimizelyOptOut cookie to opt out of A/B test
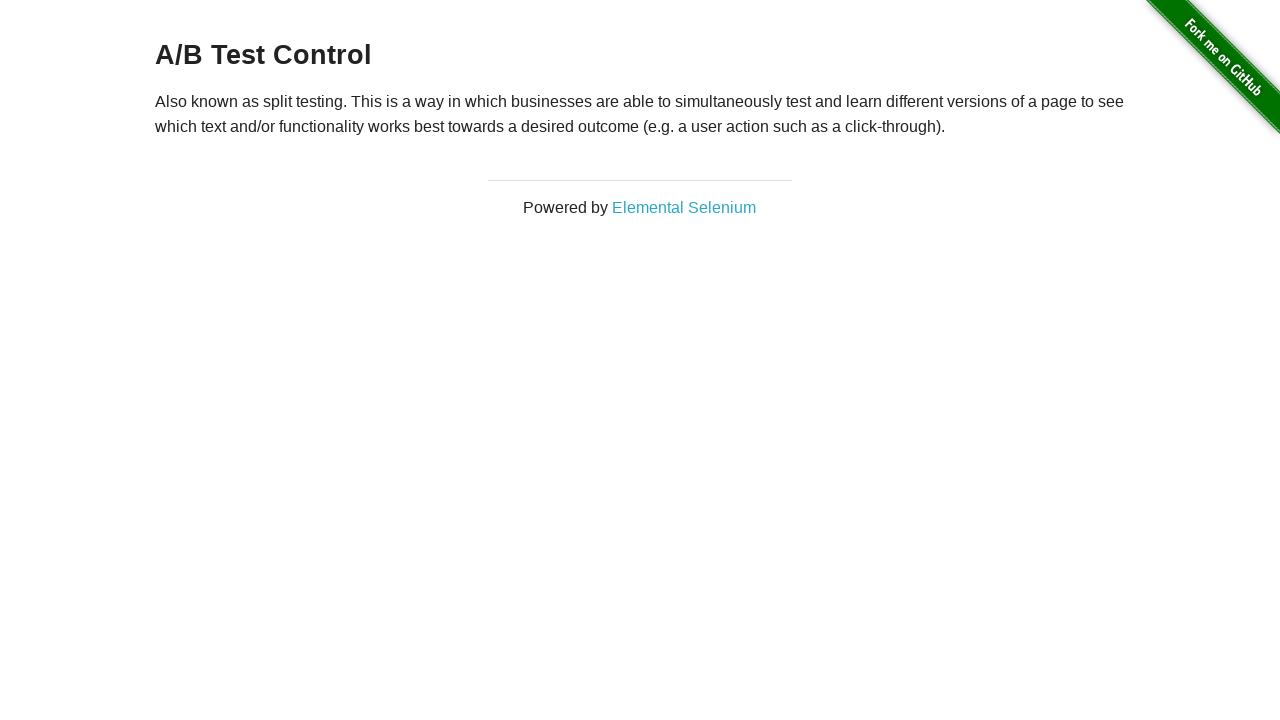

Reloaded page after adding opt-out cookie
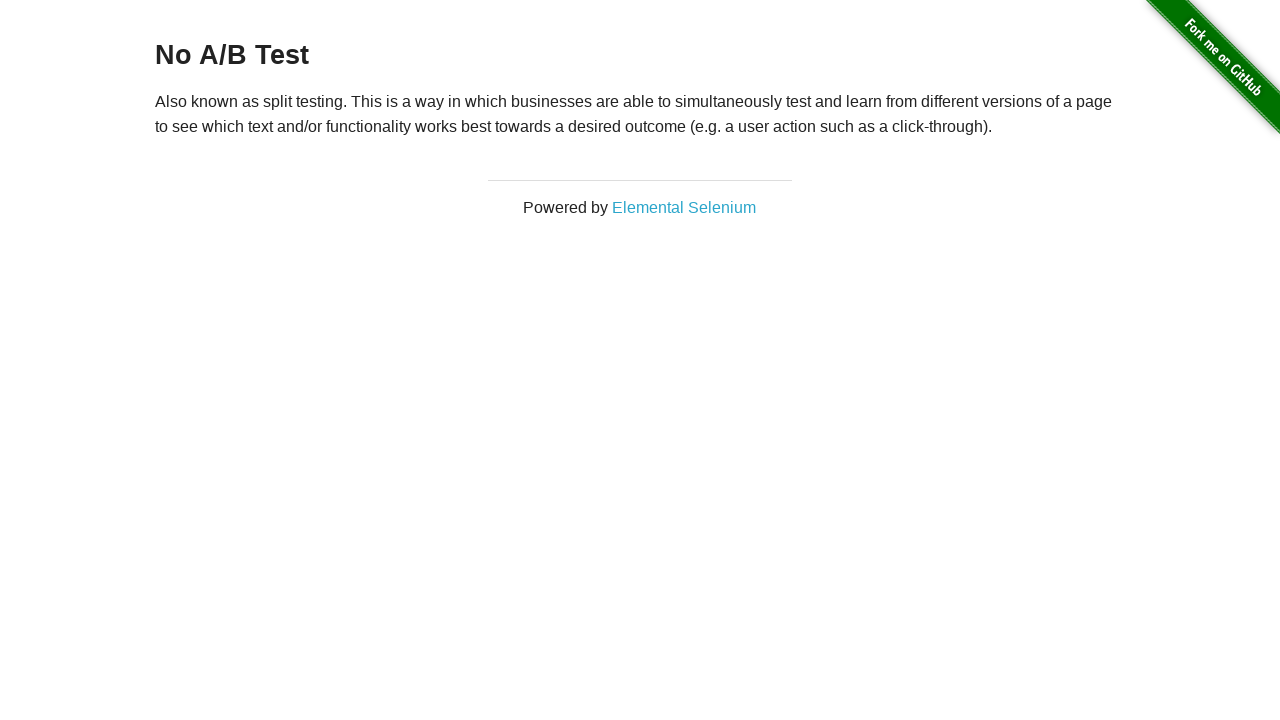

Waited for heading element to load
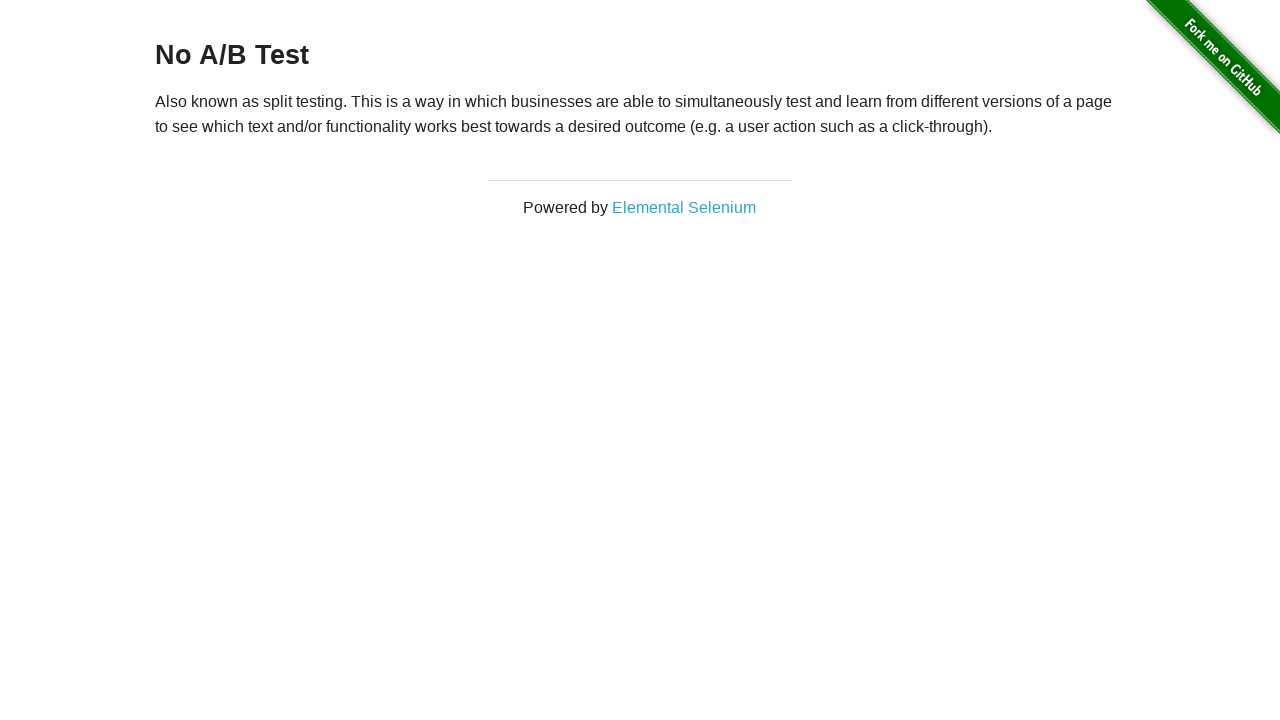

Retrieved final heading text to verify opt-out
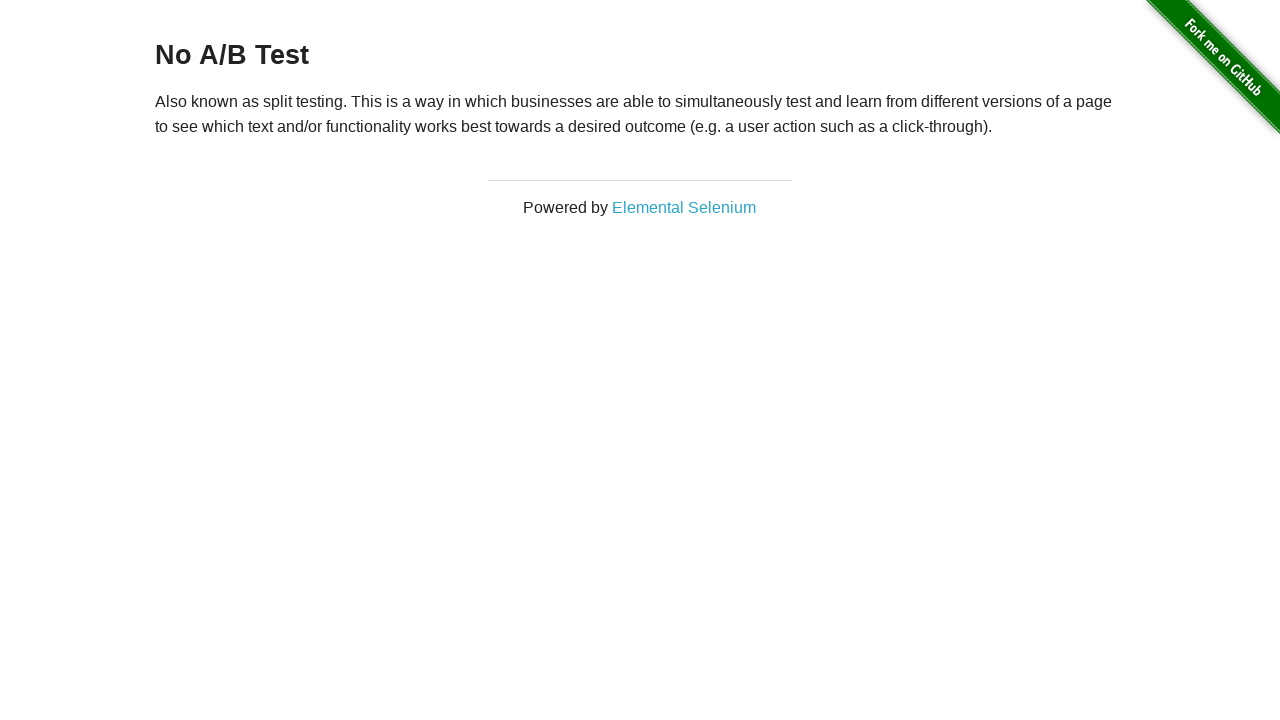

Verified heading shows 'No A/B Test' - opt-out successful
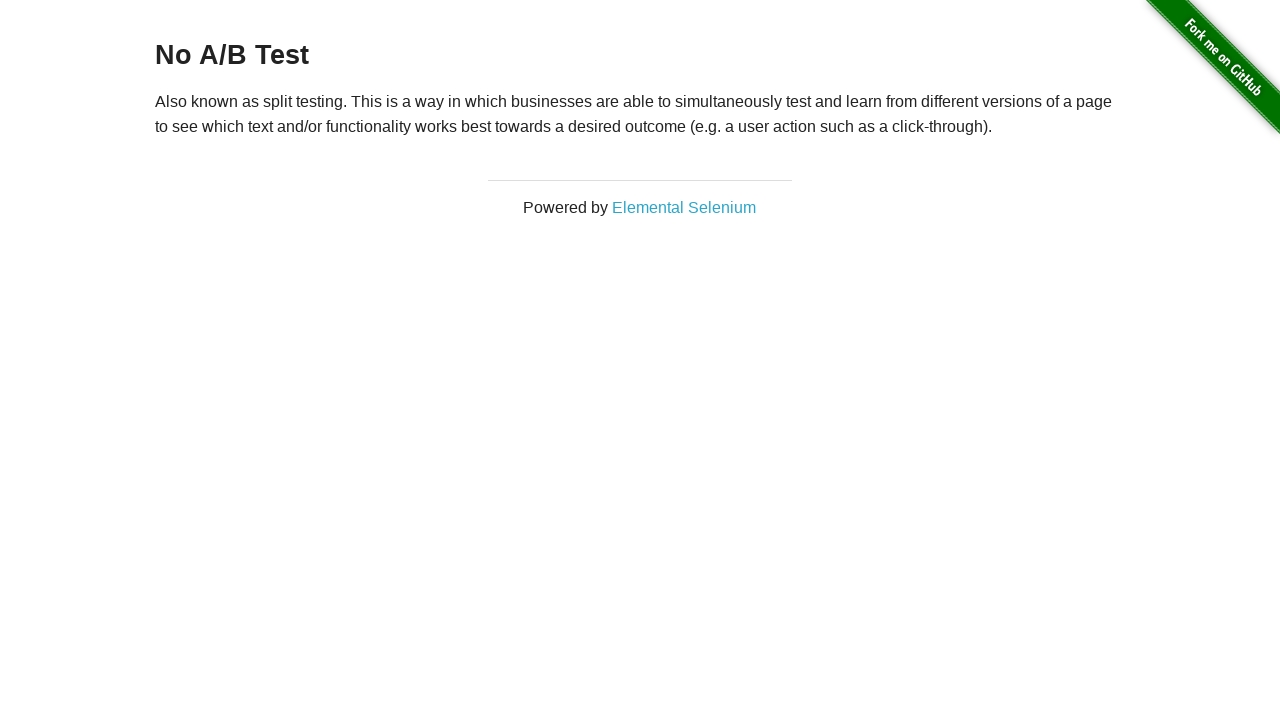

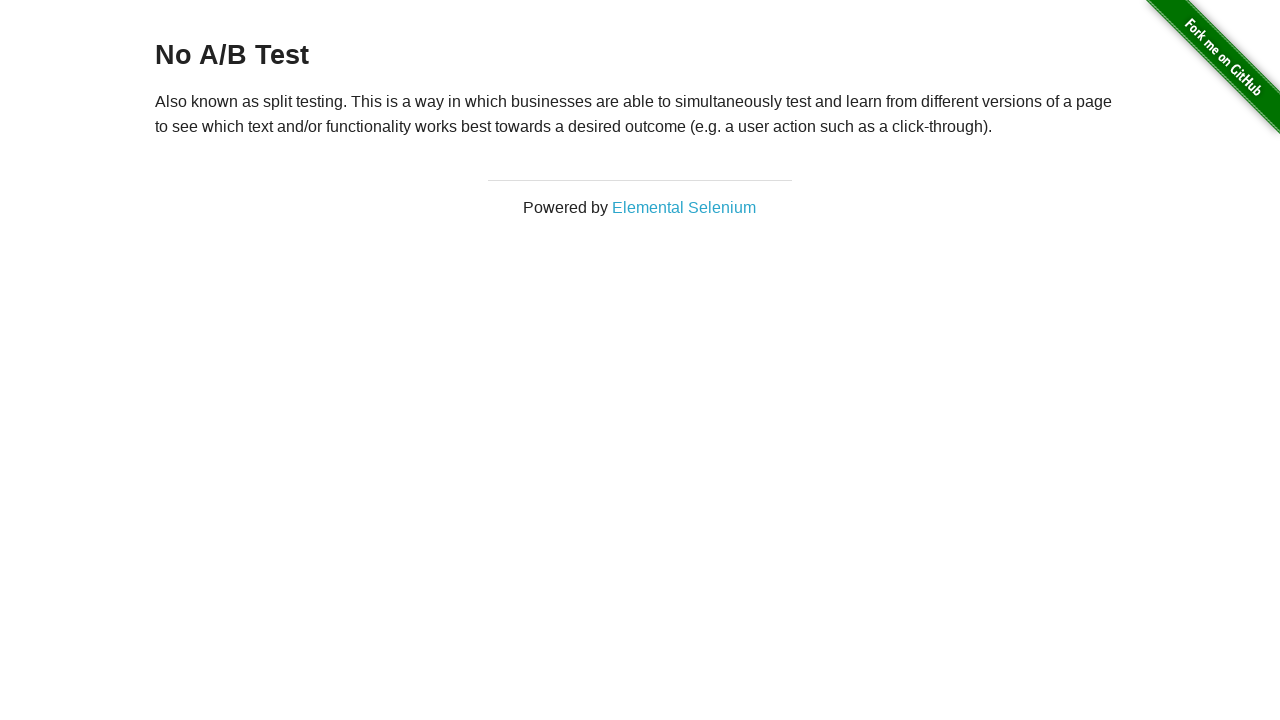